Tests forgot password functionality by filling email field and submitting the form

Starting URL: https://the-internet.herokuapp.com/forgot_password

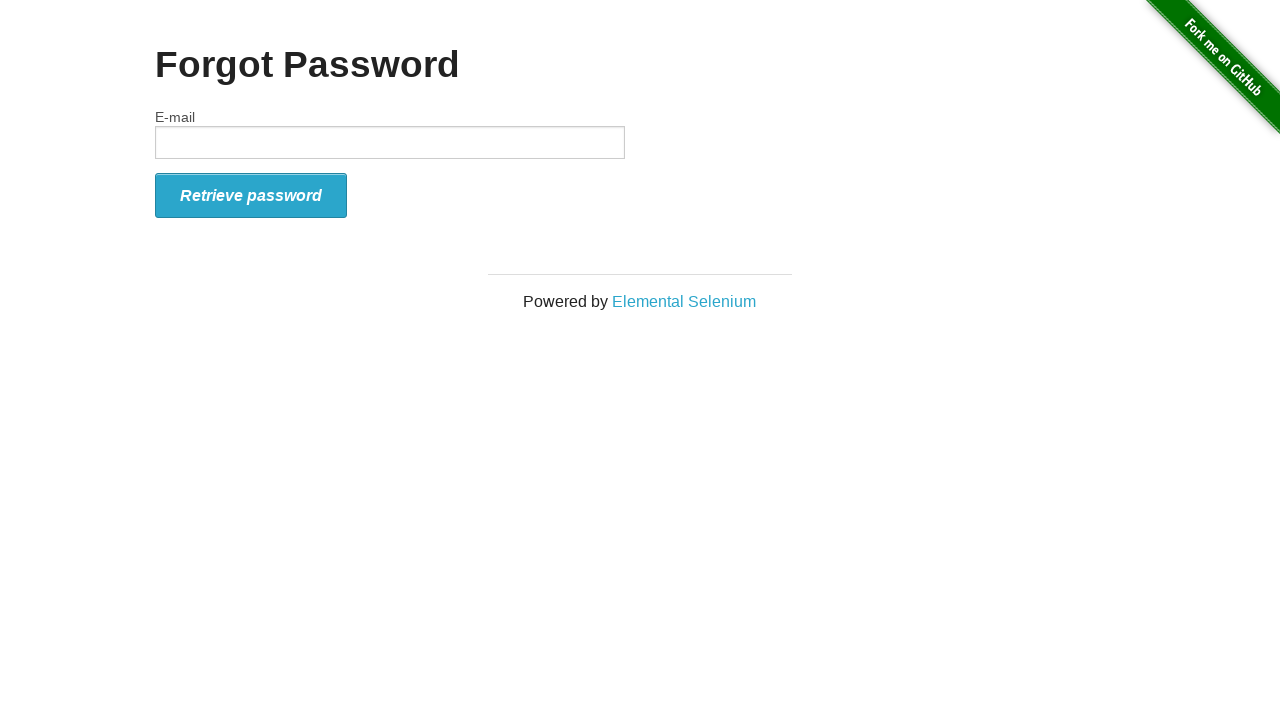

Filled email field with 'tomsmith@example.com' on #email
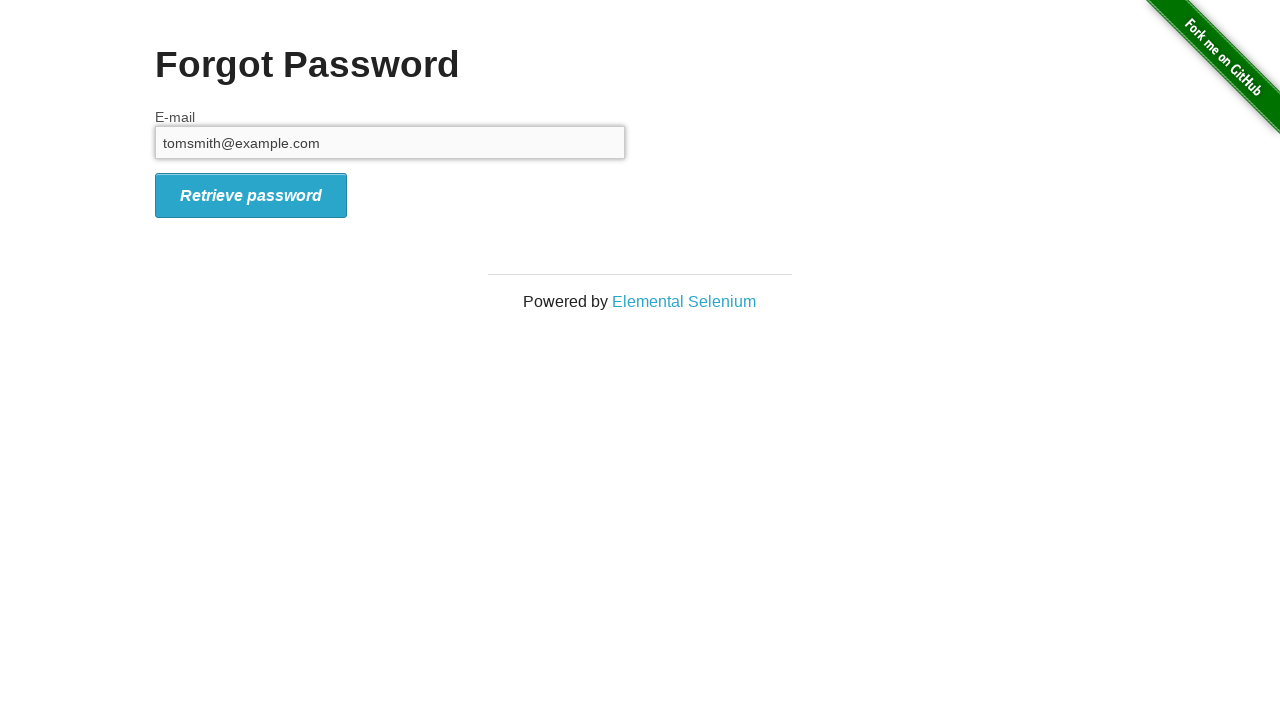

Clicked submit button to send password reset at (251, 195) on #form_submit
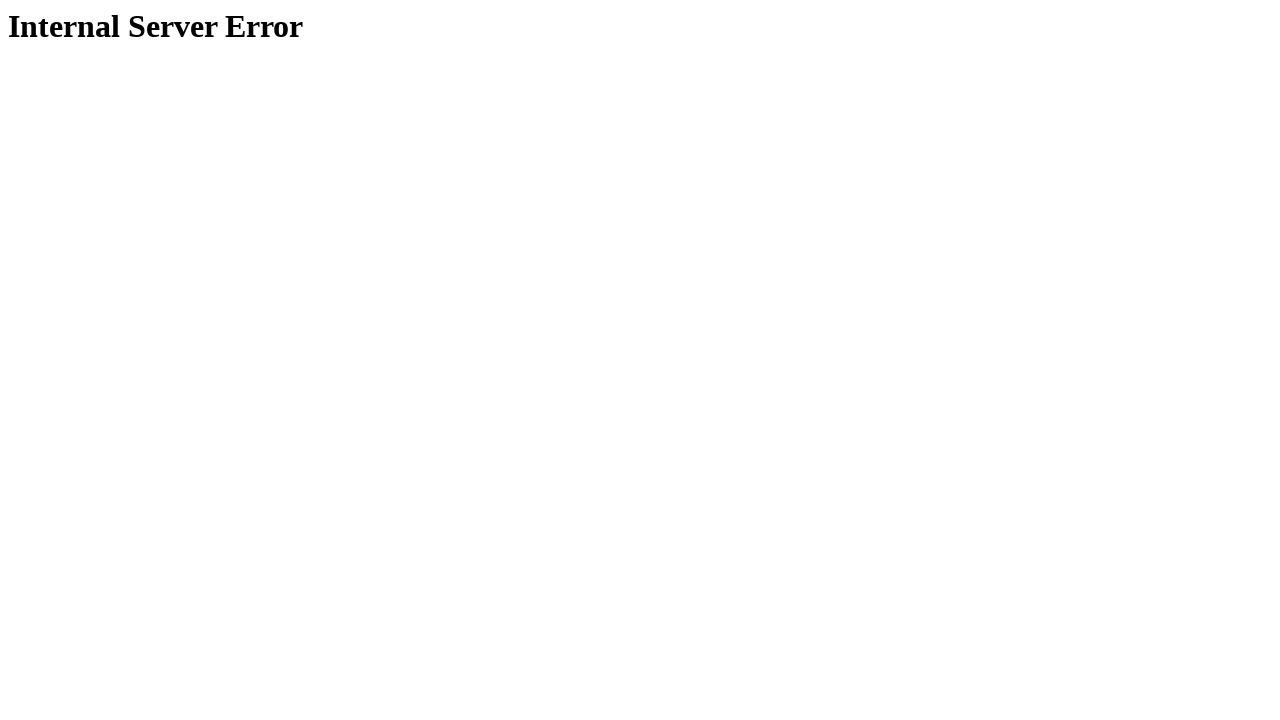

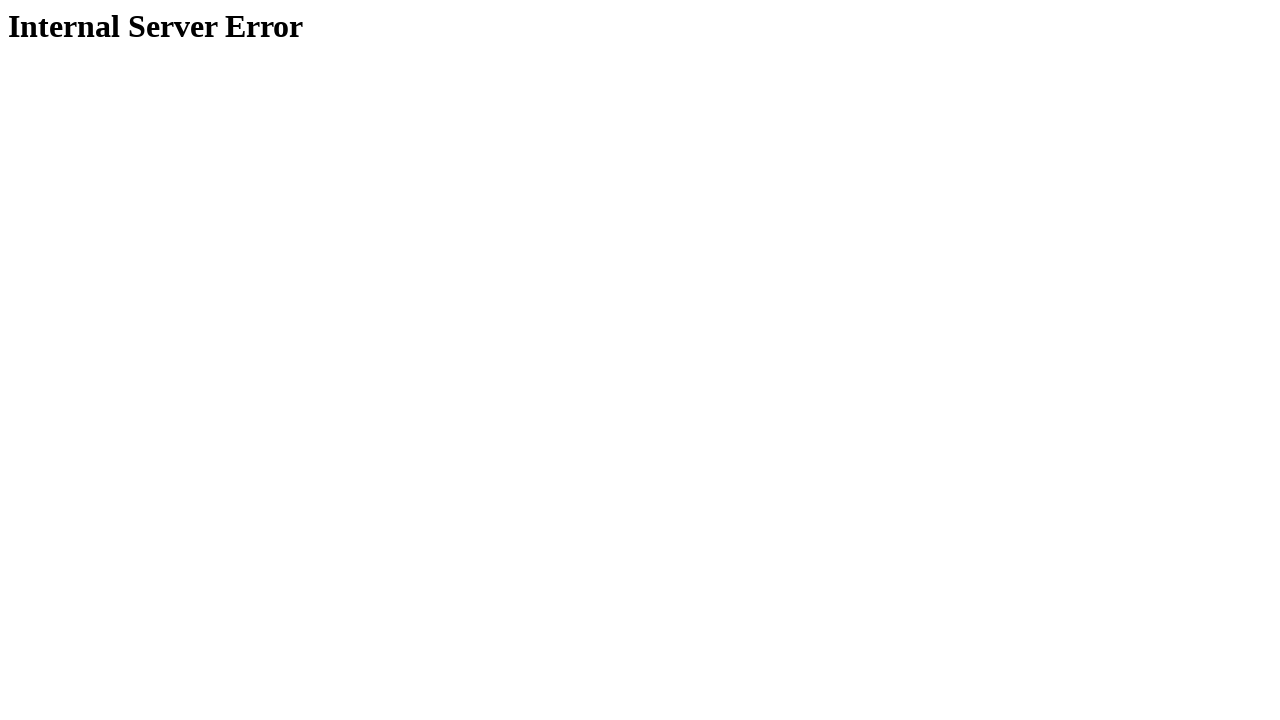